Tests the homepage of demoblaze.com by verifying the URL, title, and visibility of login/signup links

Starting URL: https://www.demoblaze.com/index.html

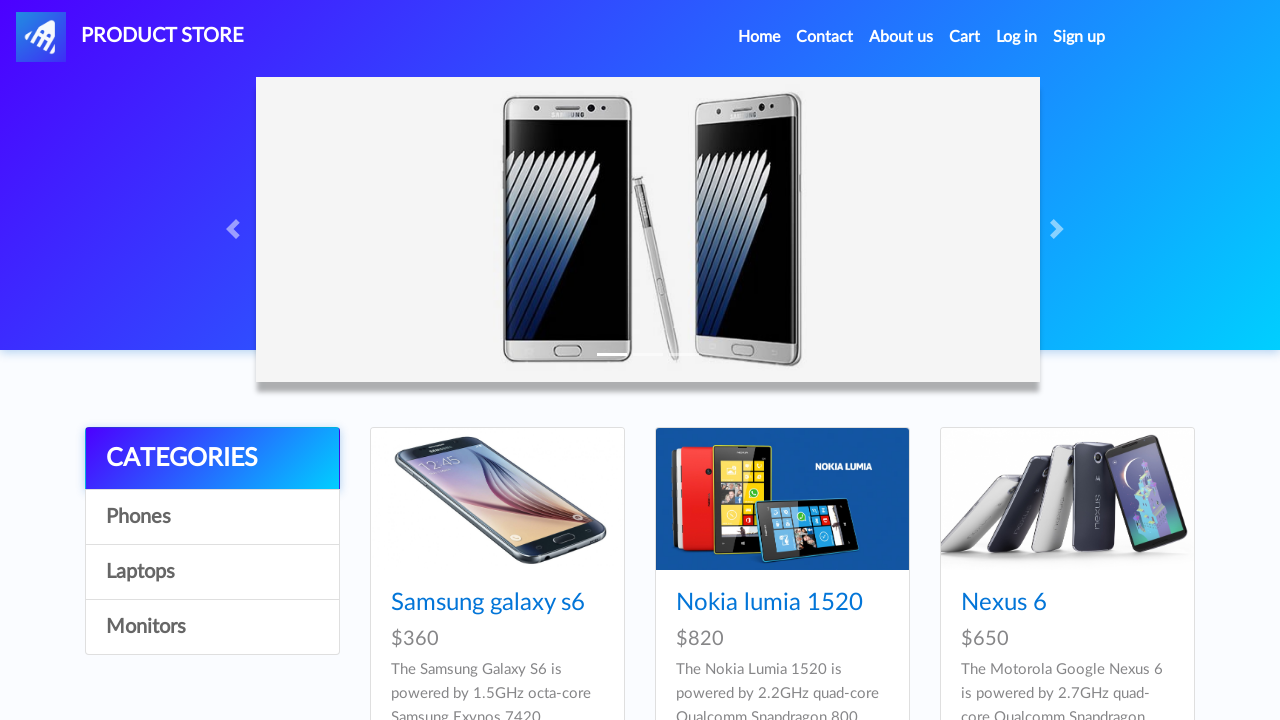

Verified page URL is https://www.demoblaze.com/index.html
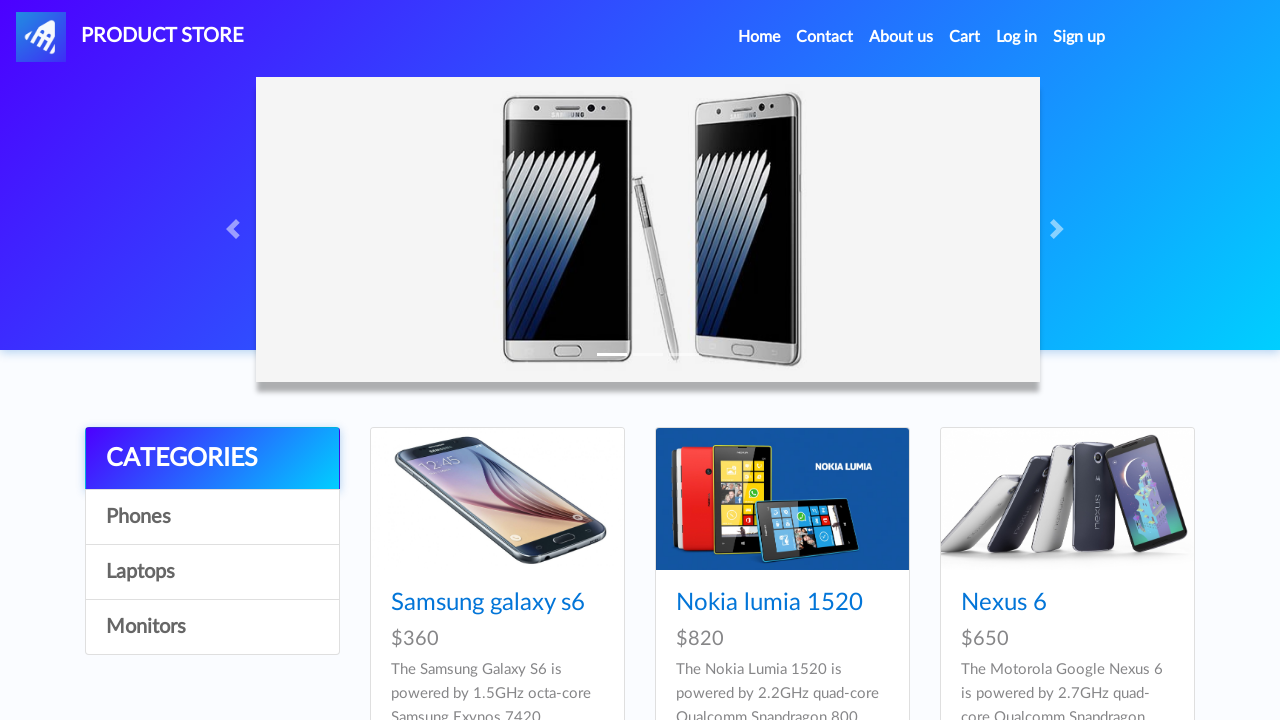

Verified page title is 'STORE'
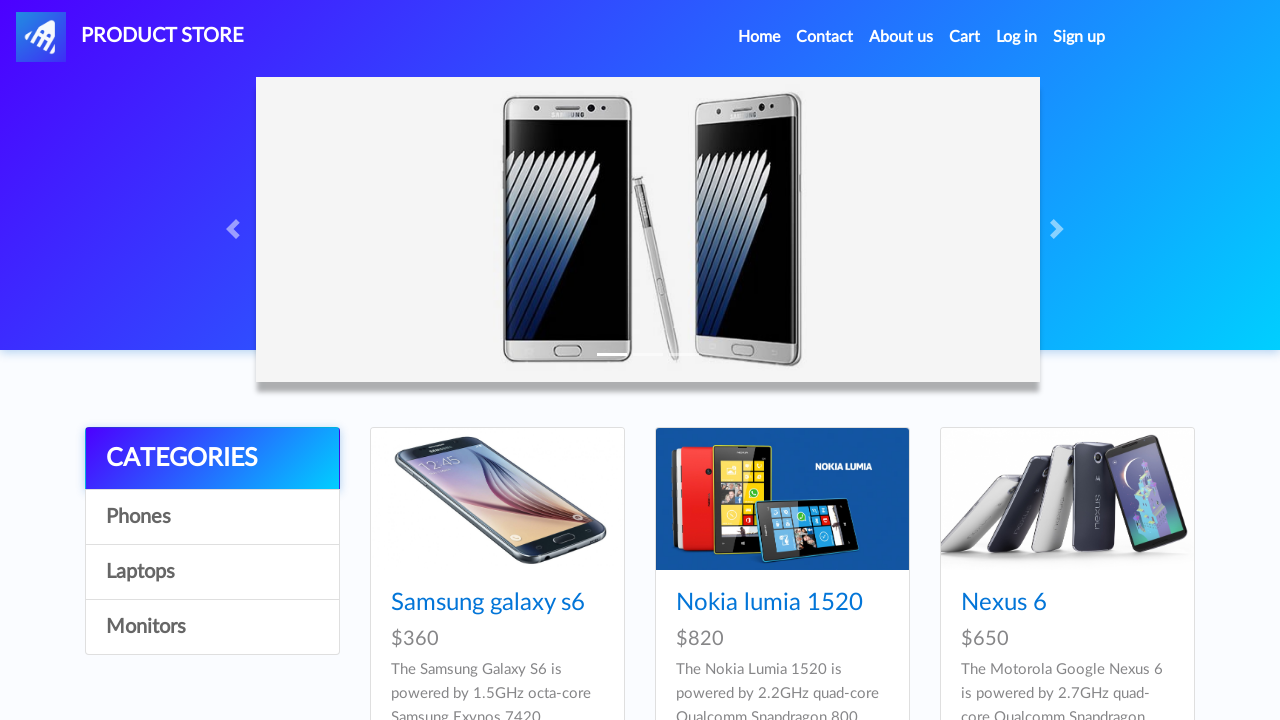

Verified Log in link is visible
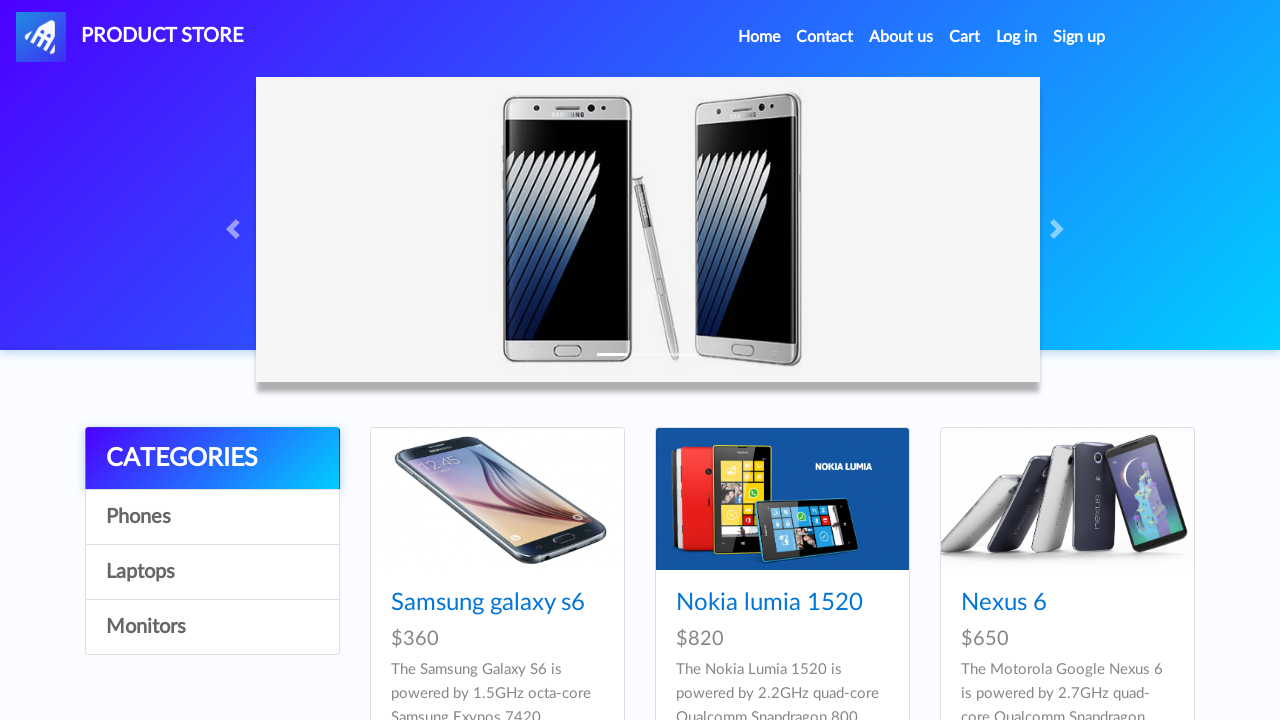

Verified Sign up link is visible
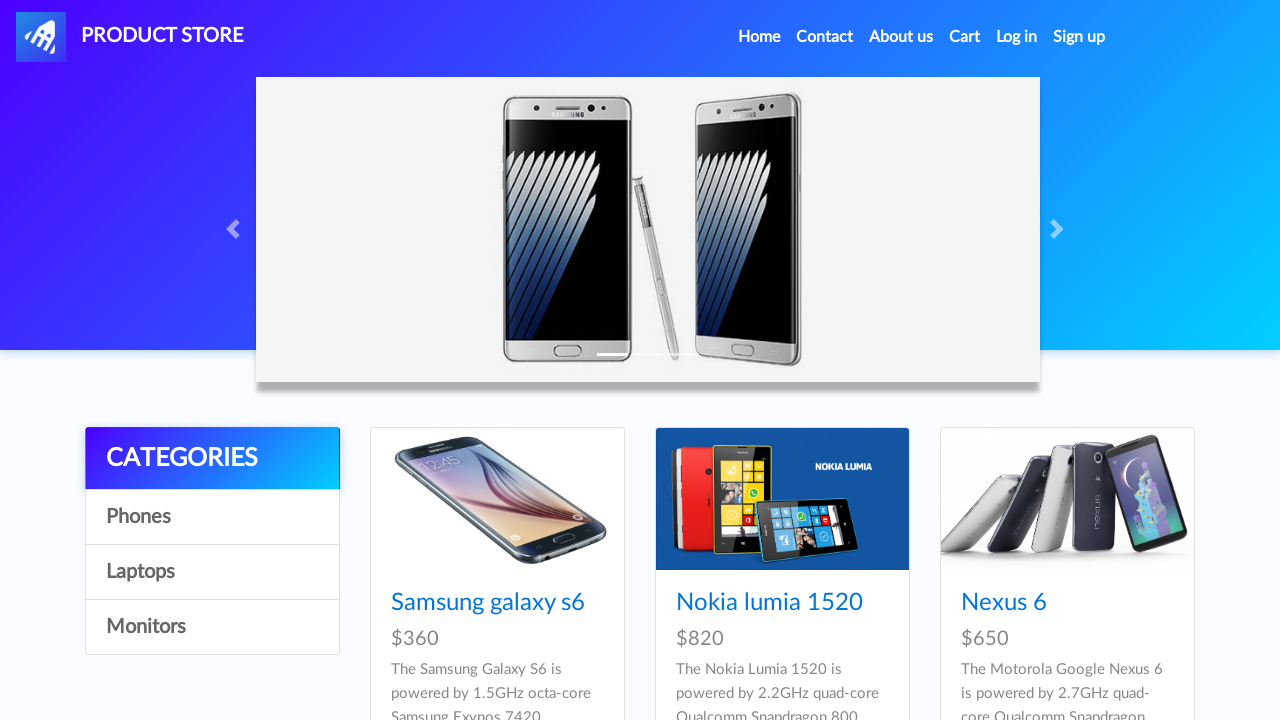

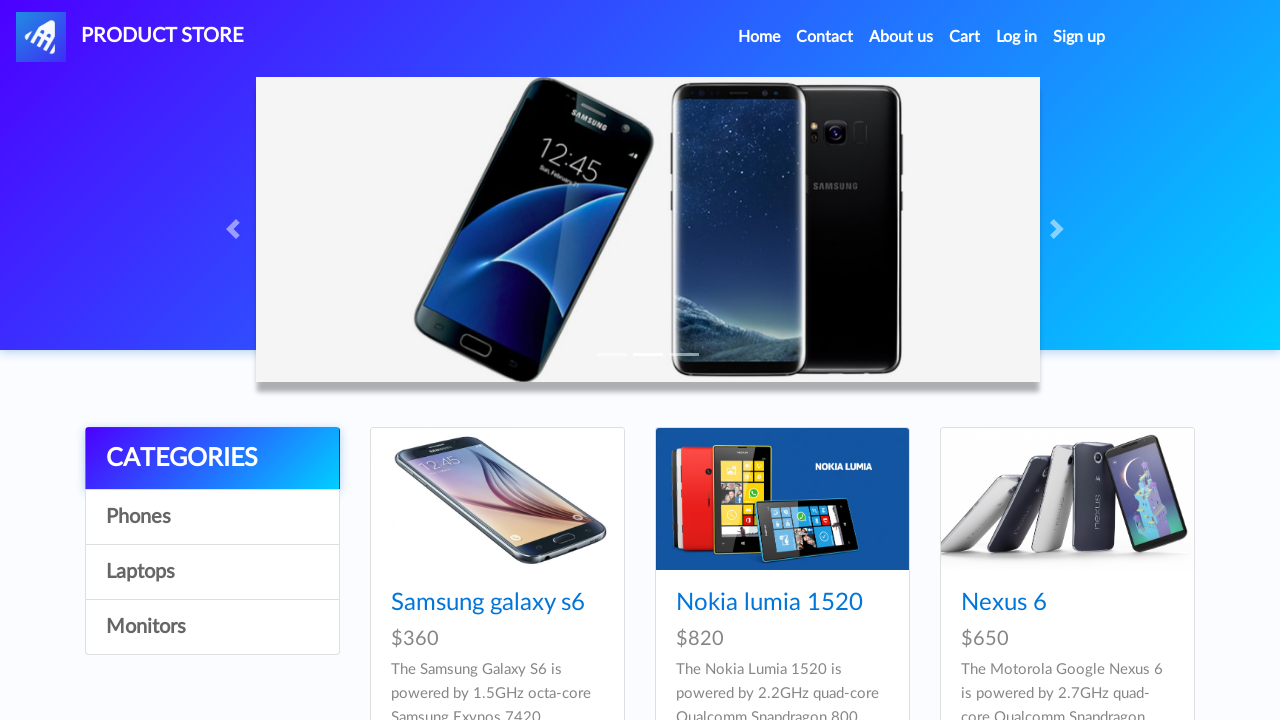